Navigates to the Formy homepage and clicks on the Buttons submenu link

Starting URL: https://formy-project.herokuapp.com/

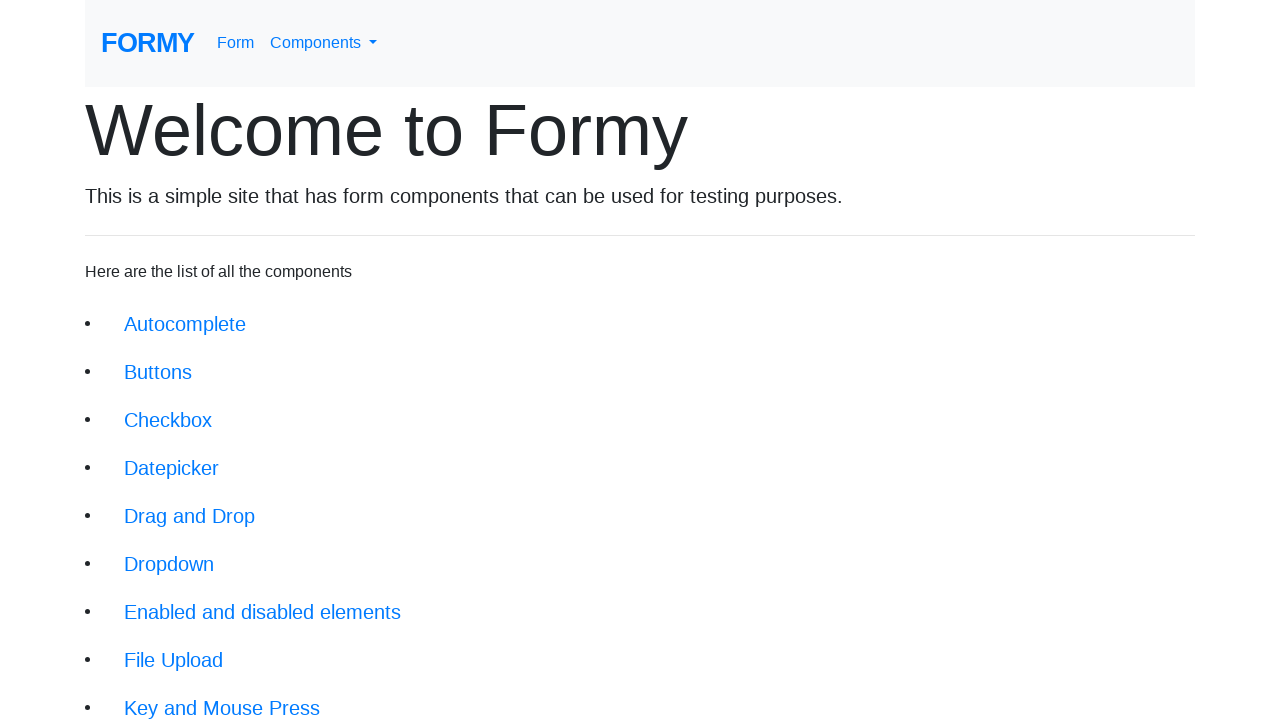

Clicked on Buttons submenu link at (158, 372) on internal:role=link[name="Buttons"i]
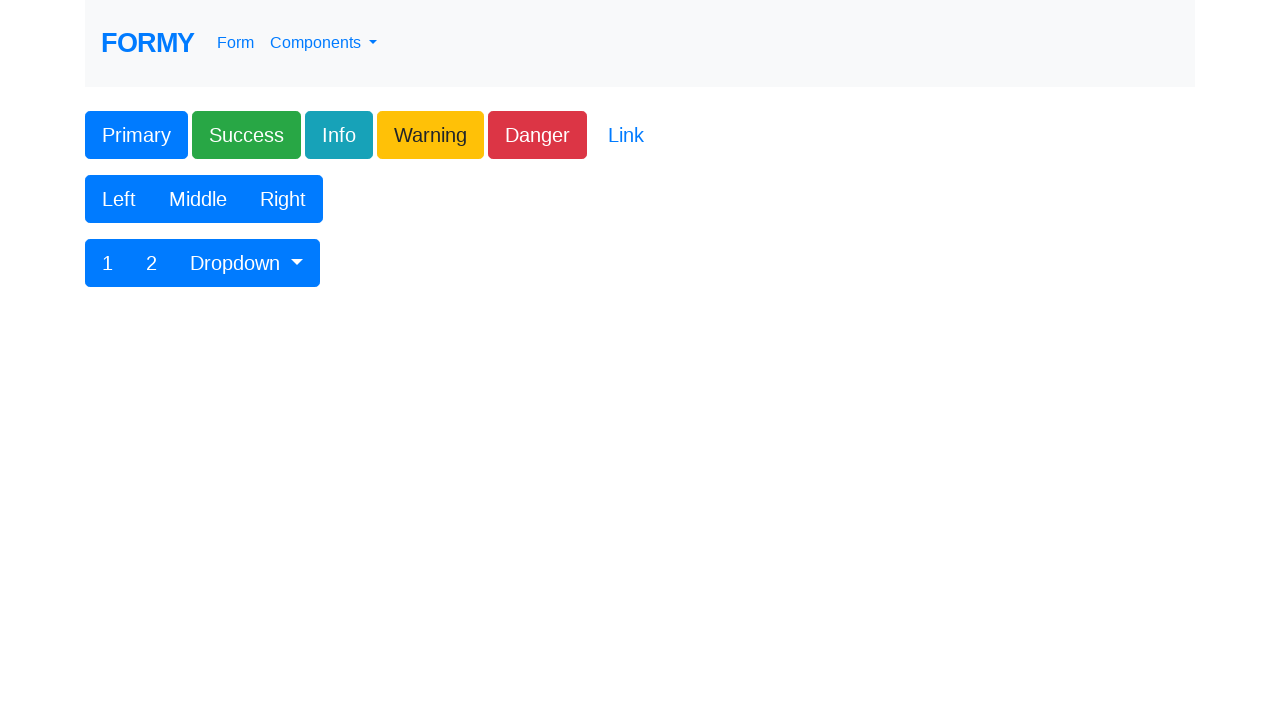

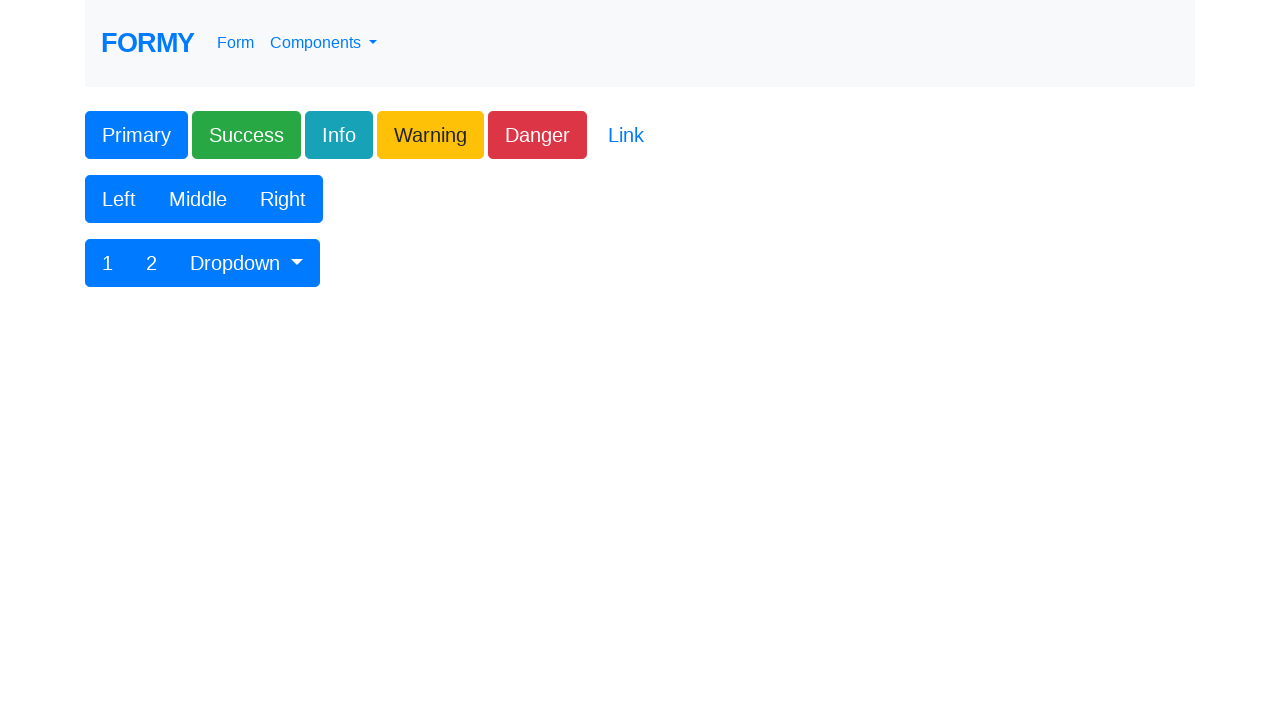